Tests dropdown functionality by selecting options using different methods: by visible text, by index, and by value attribute

Starting URL: https://the-internet.herokuapp.com/dropdown

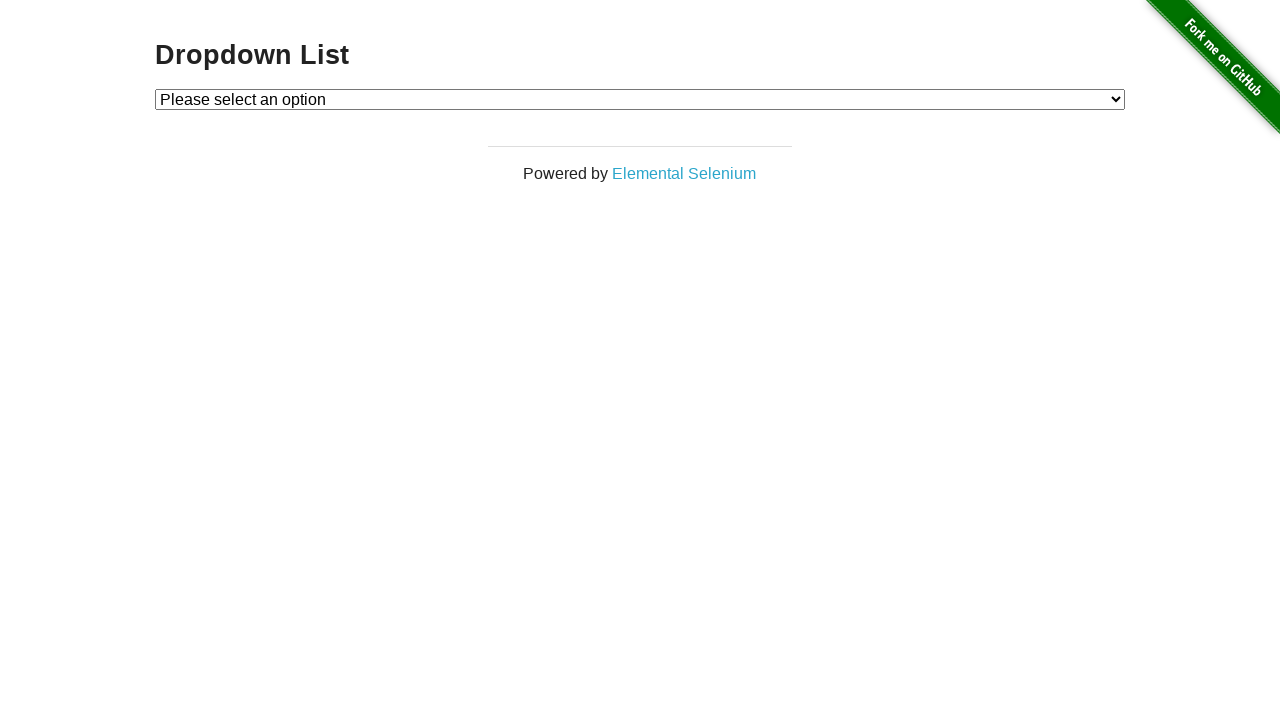

Waited for dropdown element to be available
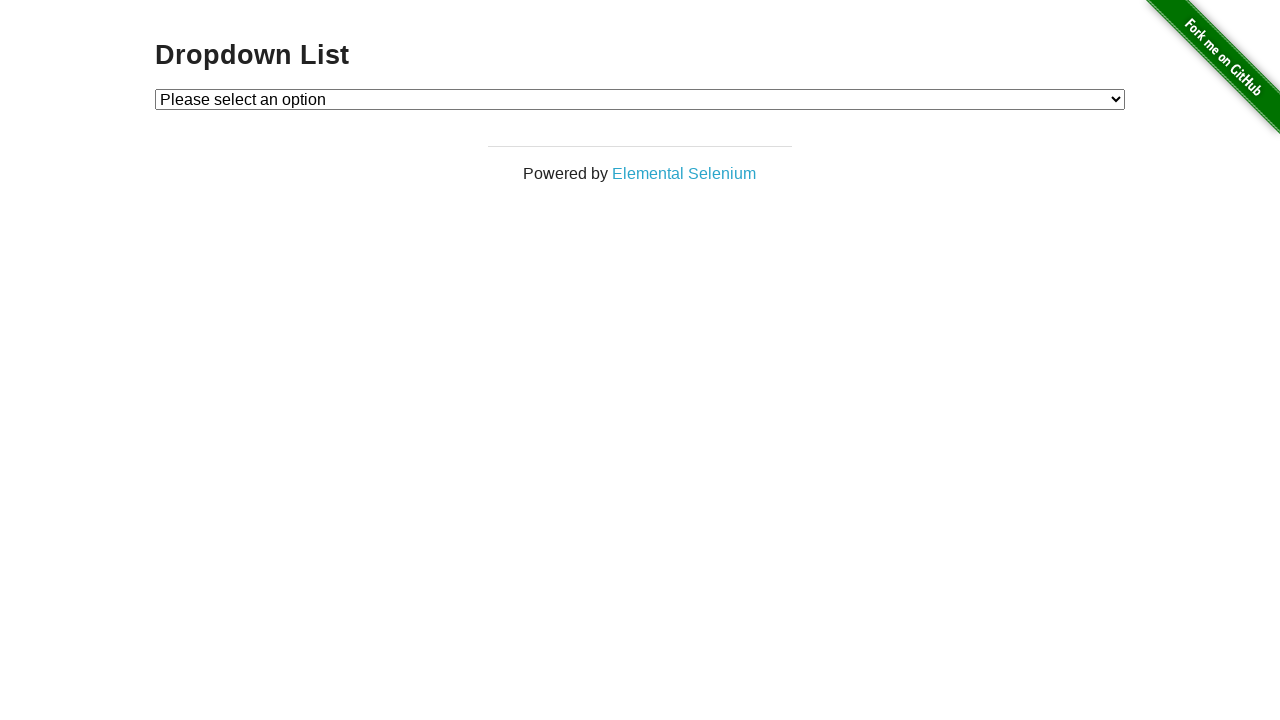

Selected Option 1 by visible text on #dropdown
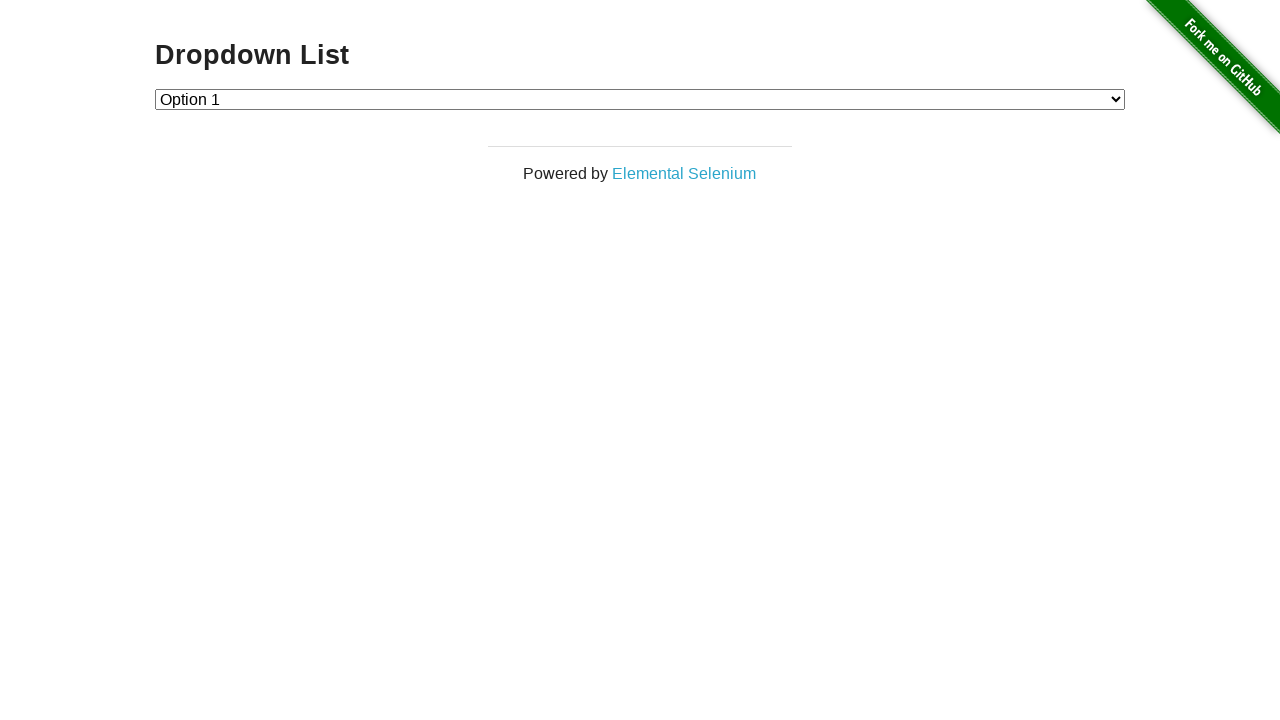

Selected Option 2 by index on #dropdown
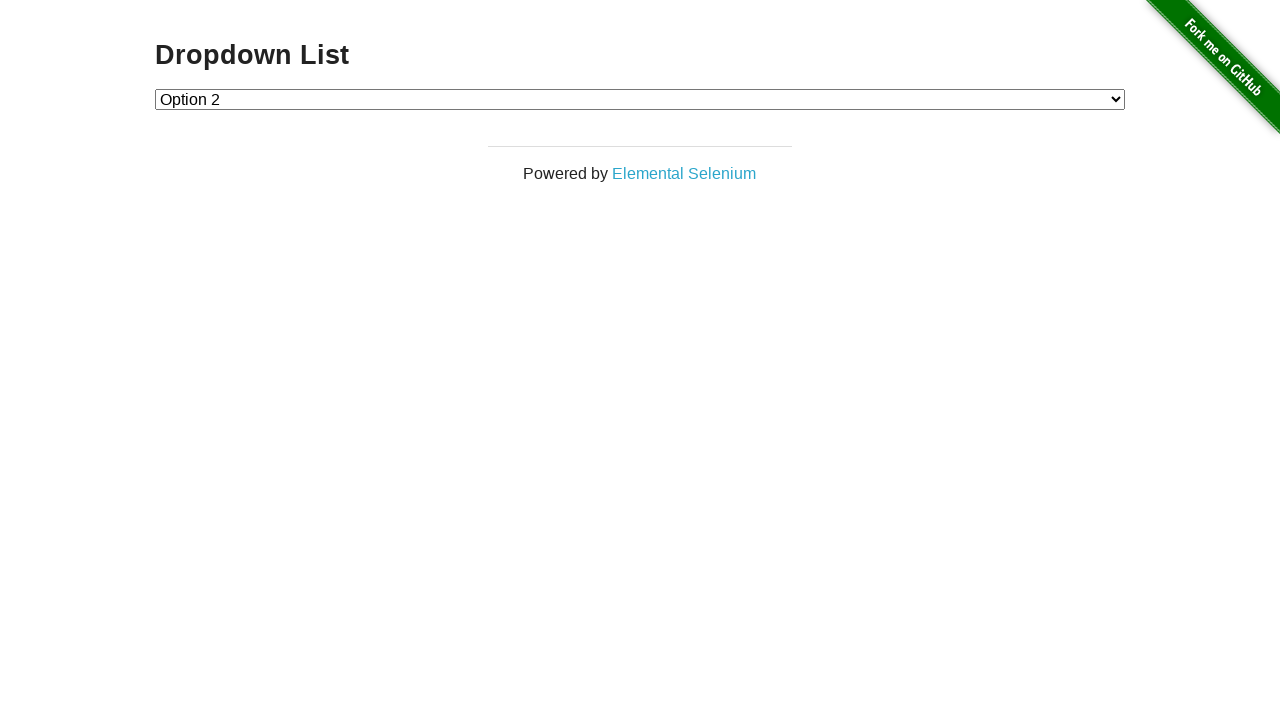

Selected Option 1 by value attribute on #dropdown
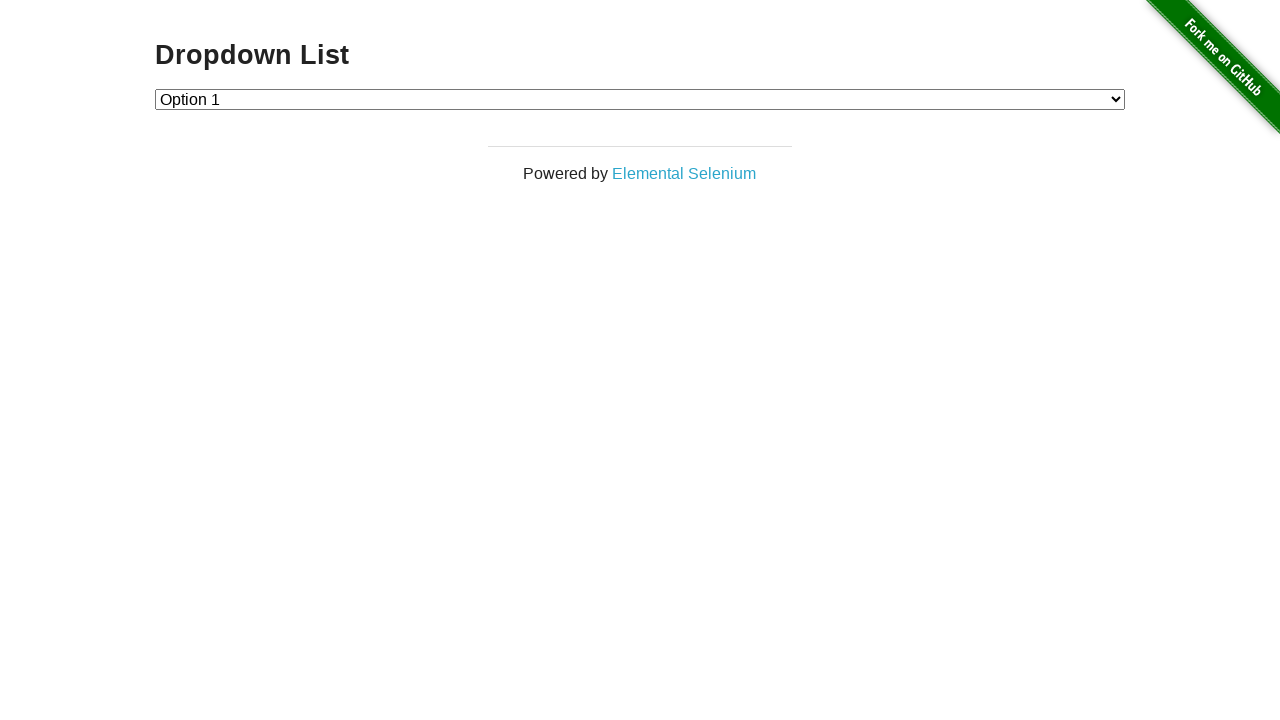

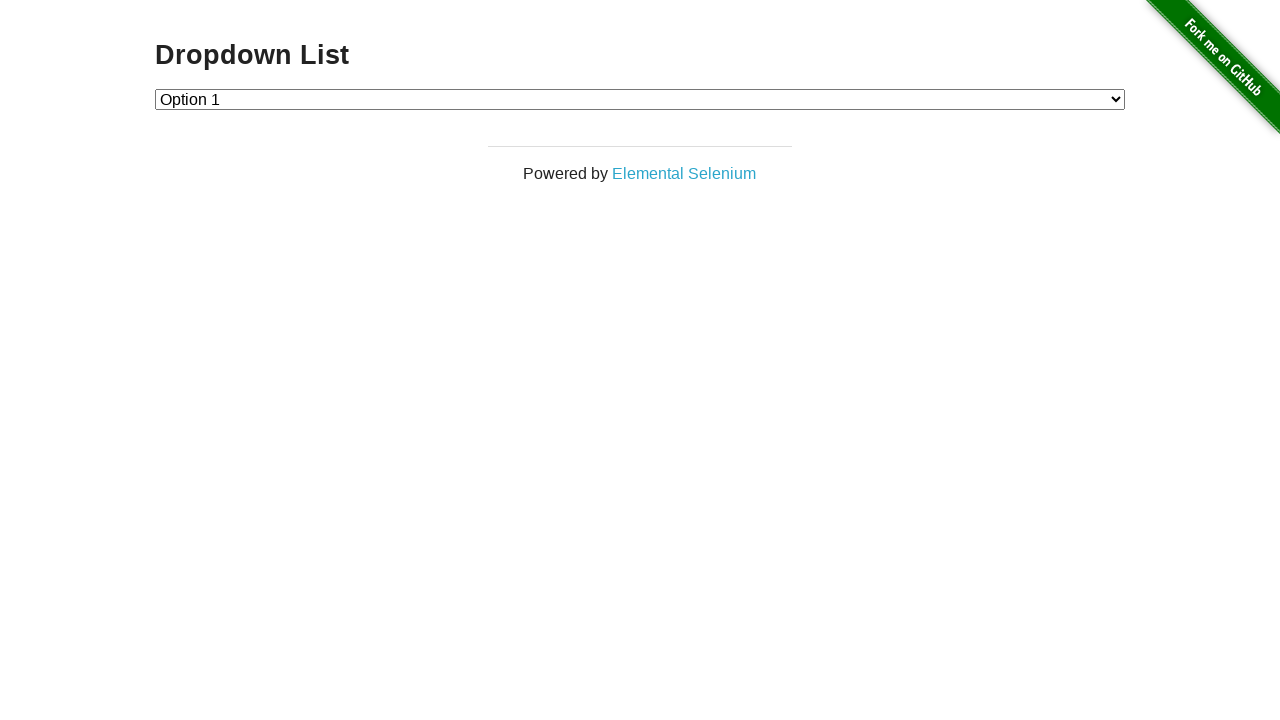